Tests the Enable button functionality on a dynamic controls page by clicking the Enable button, waiting for the loading indicator to disappear, and verifying the input box becomes enabled and "It's enabled!" message is displayed.

Starting URL: https://practice.cydeo.com/dynamic_controls

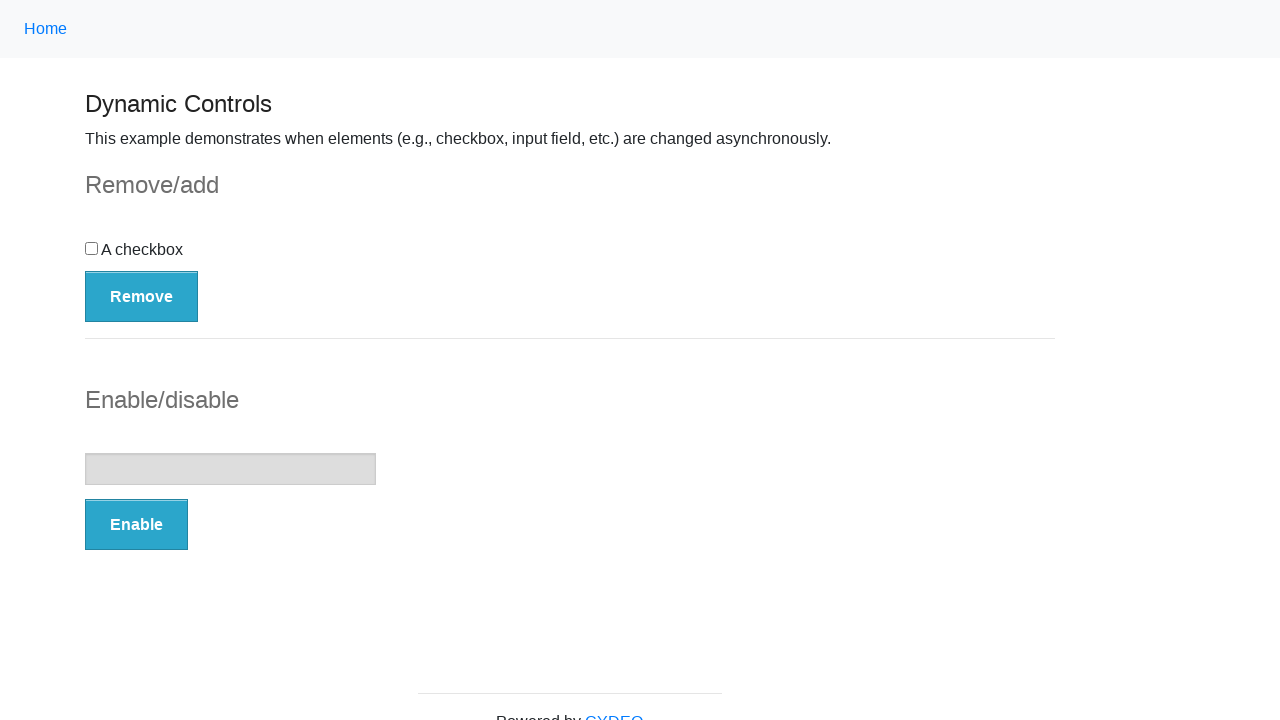

Clicked the Enable button at (136, 525) on button:has-text('Enable')
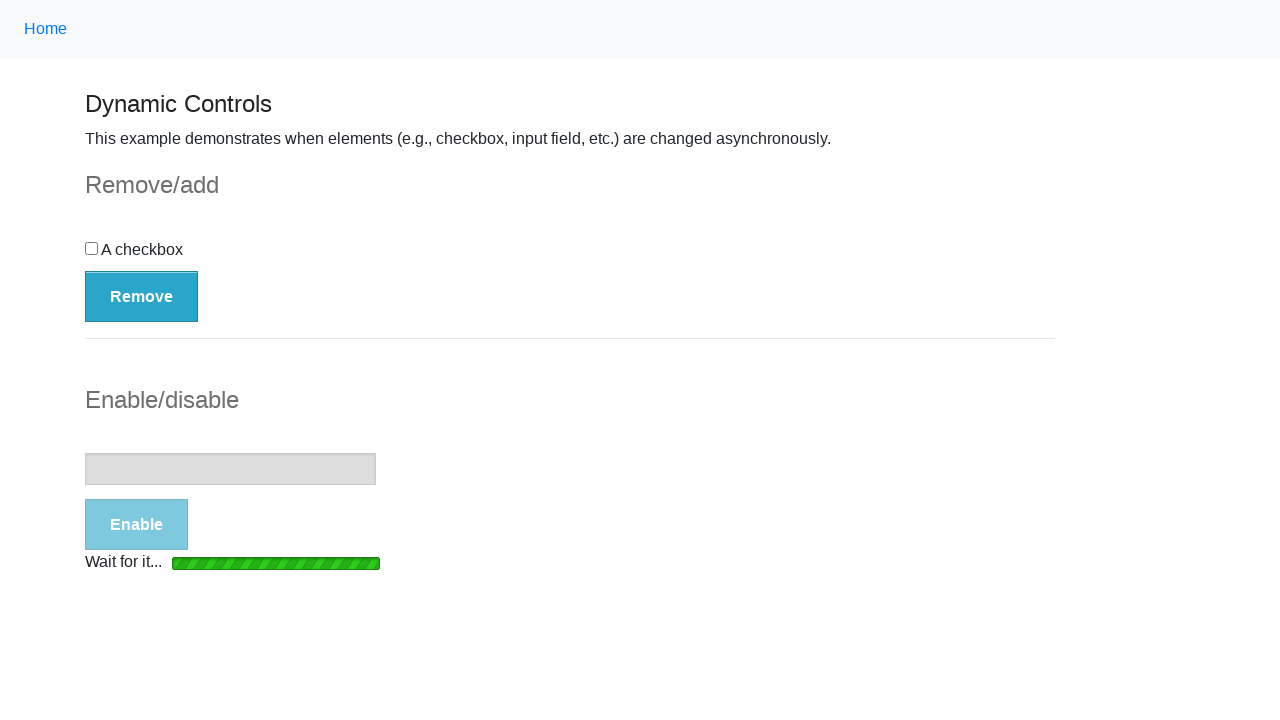

Loading indicator disappeared
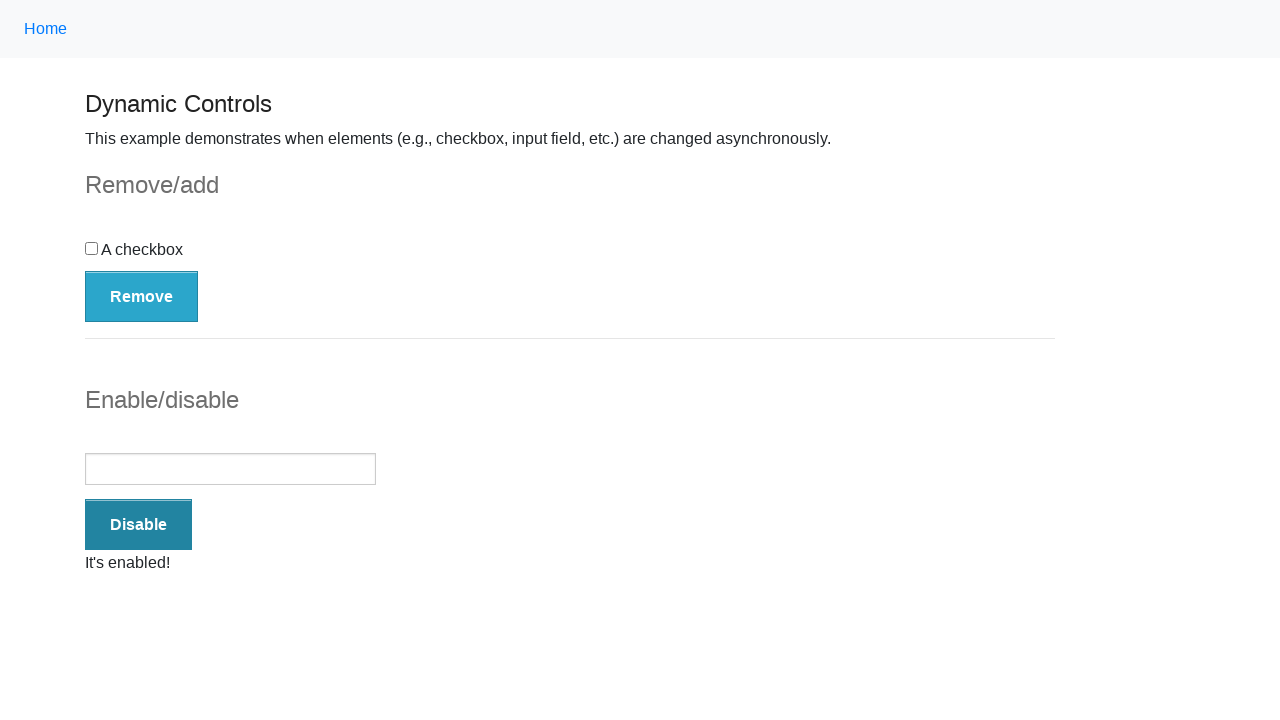

Input box became visible
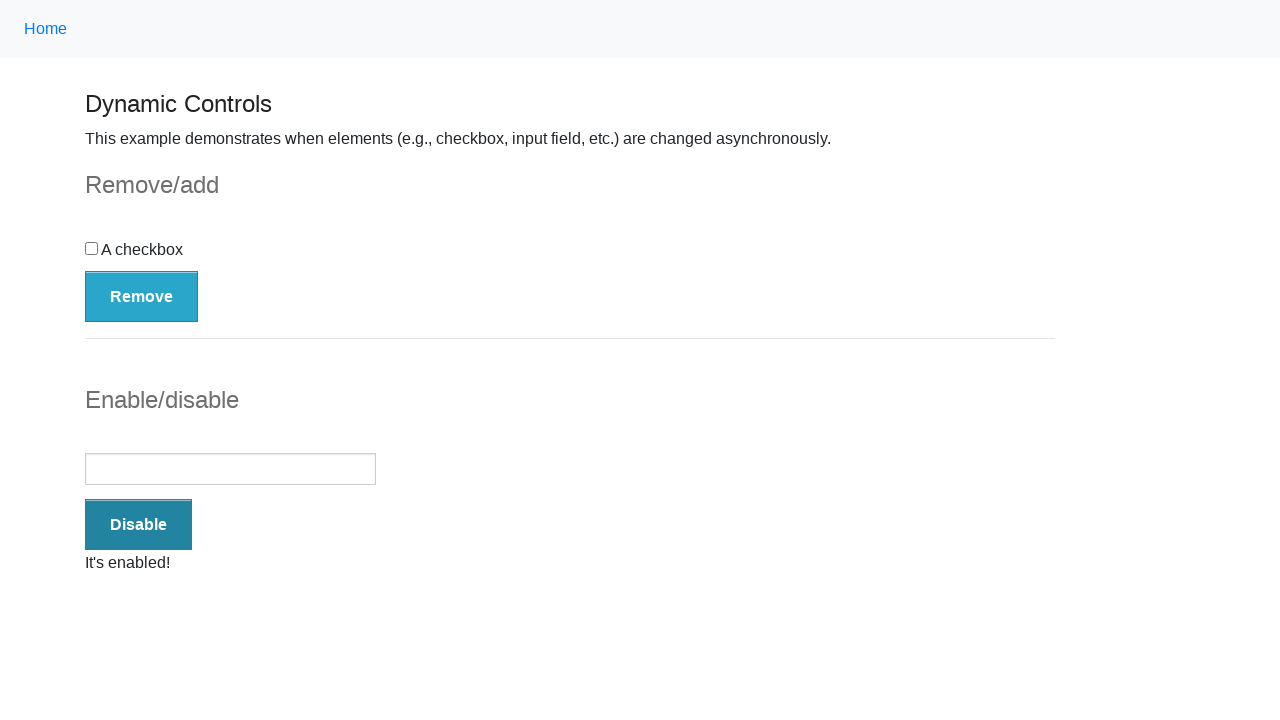

Verified input box is enabled
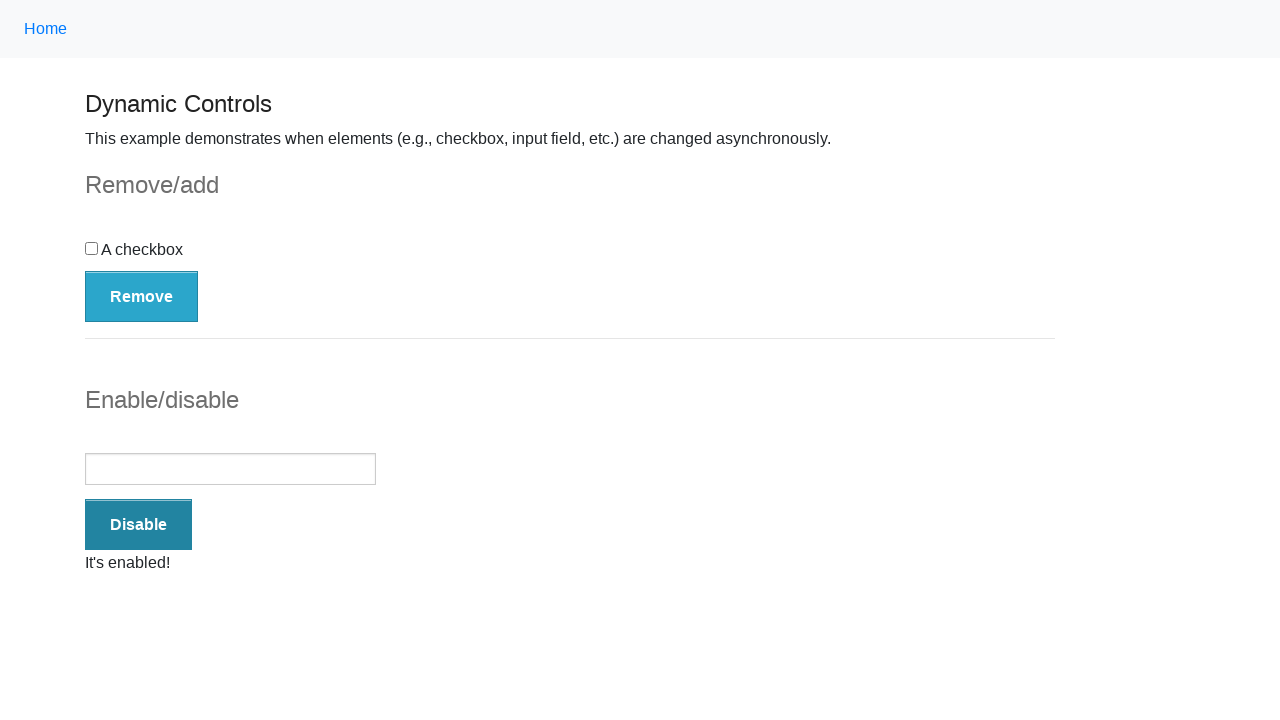

Success message became visible
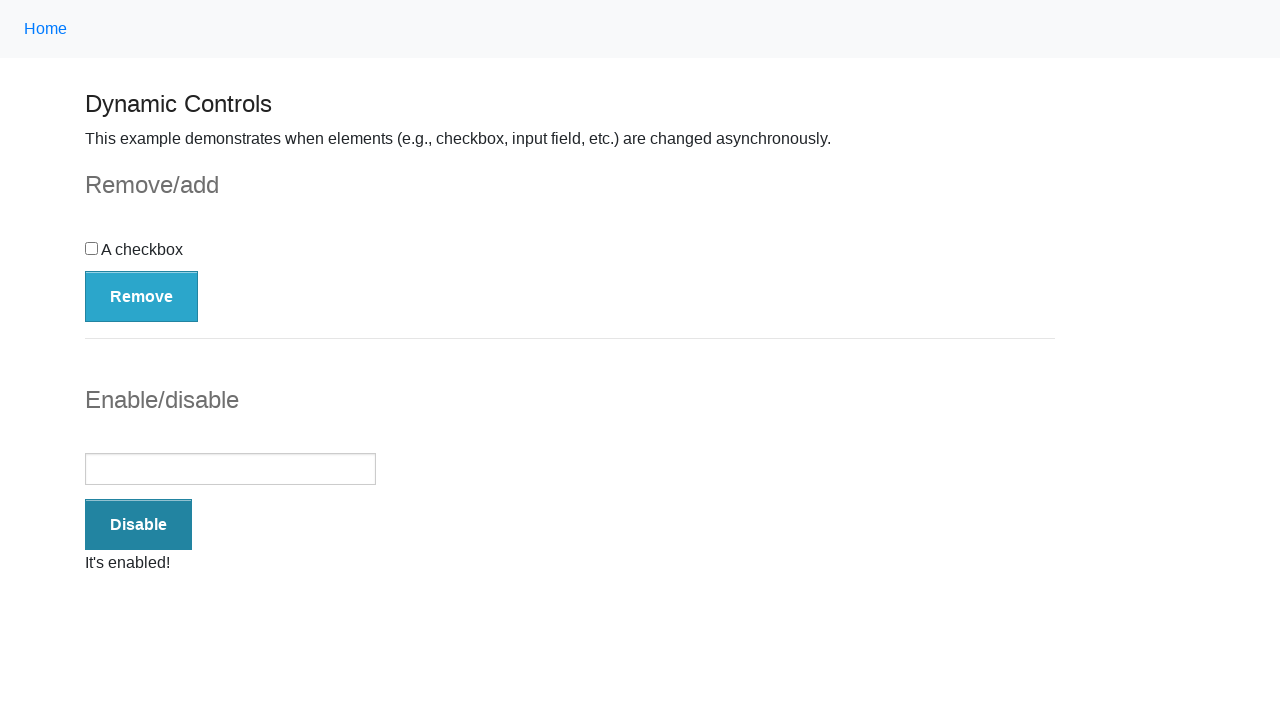

Verified success message displays 'It's enabled!'
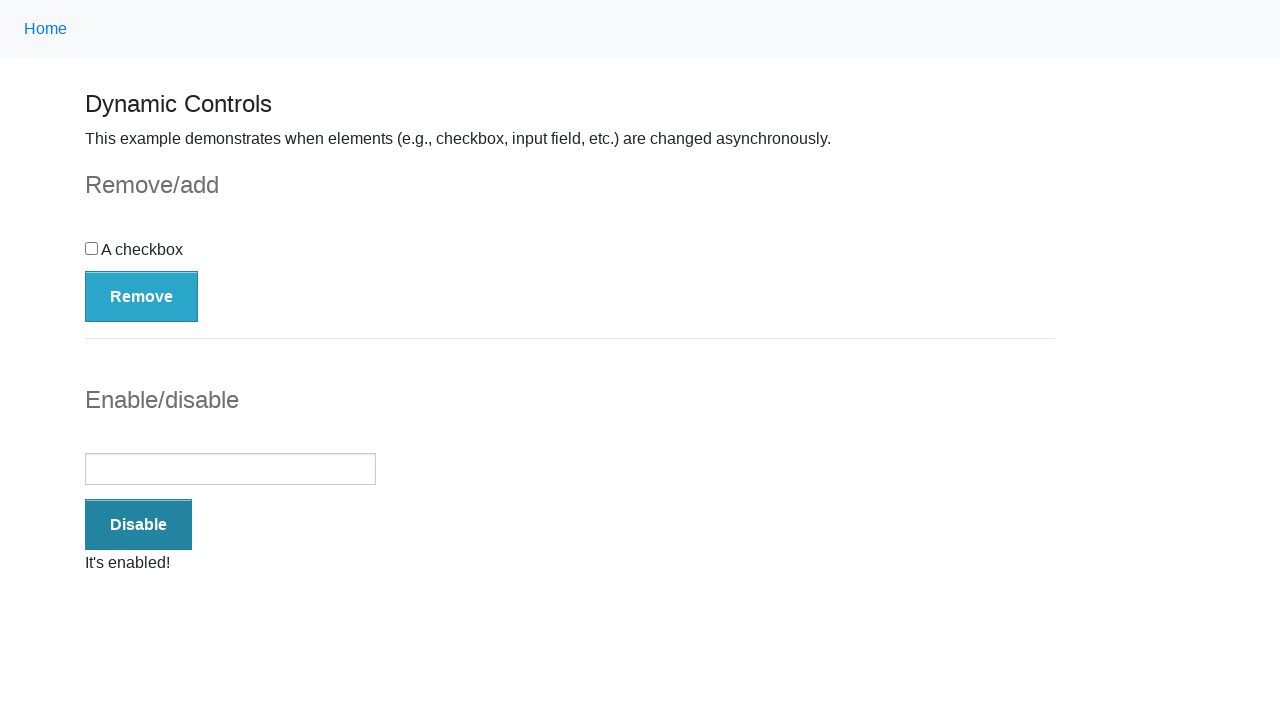

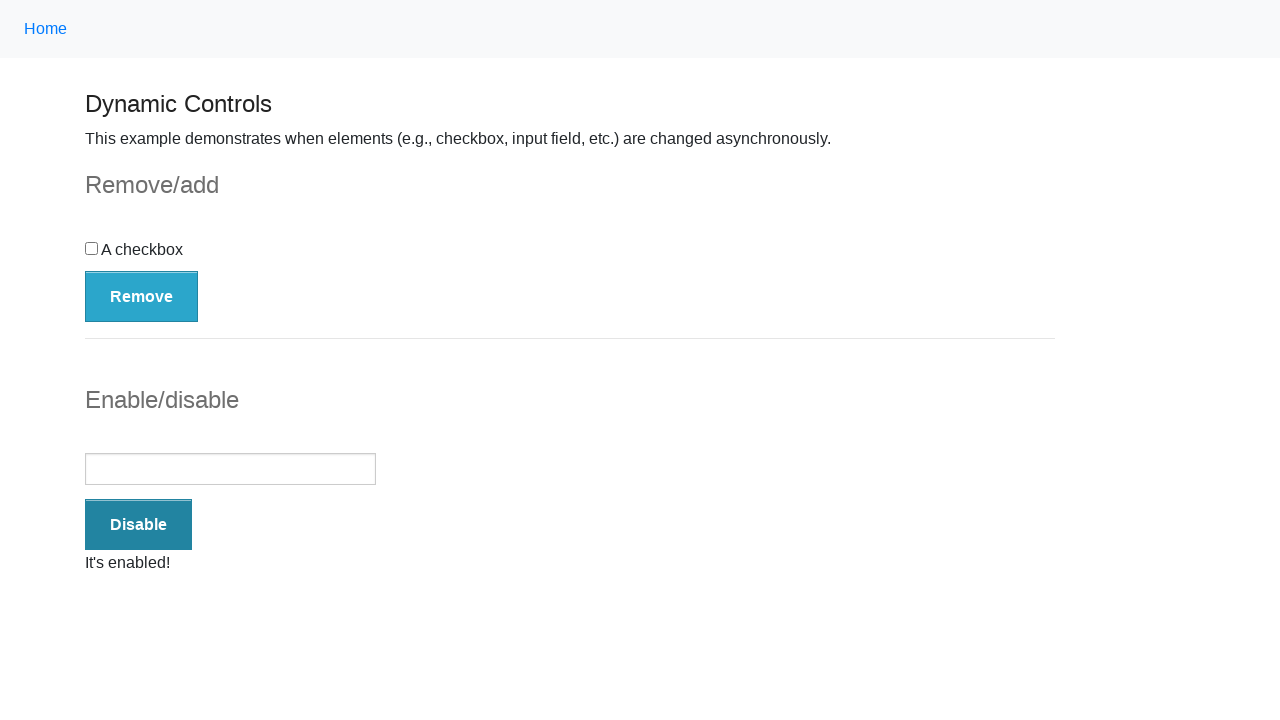